Navigates to a Chinese government job listing website and clicks on a job category button to display job information

Starting URL: http://www.job.mohrss.gov.cn/cjobs/jobinfolist/listJobinfolist

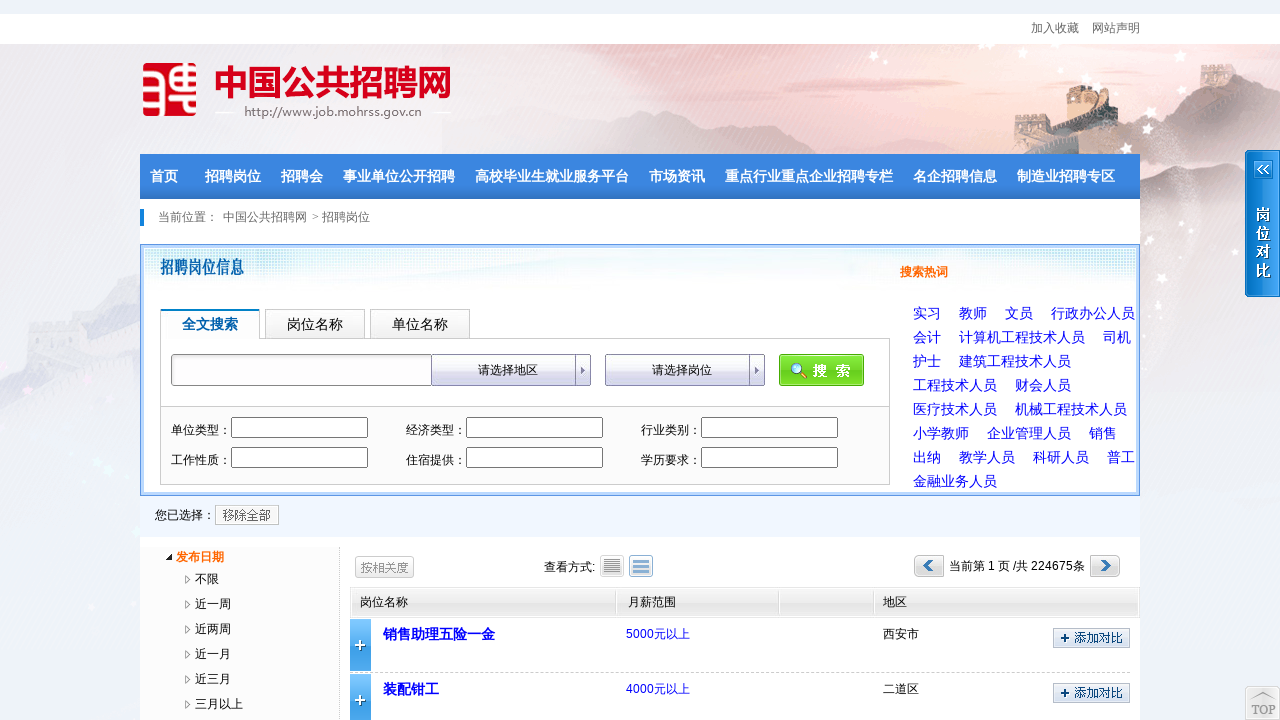

Waited for job category button #ca11 to become visible
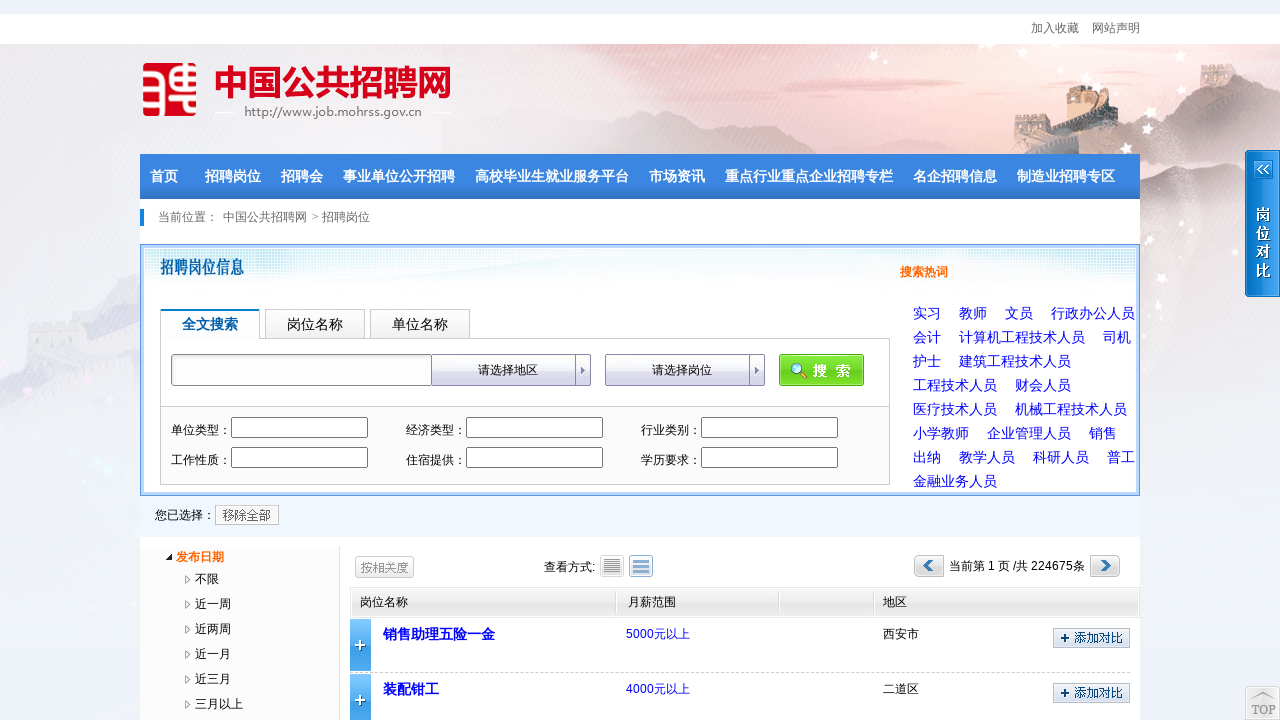

Clicked job category button #ca11 to display job information at (690, 370) on #ca11
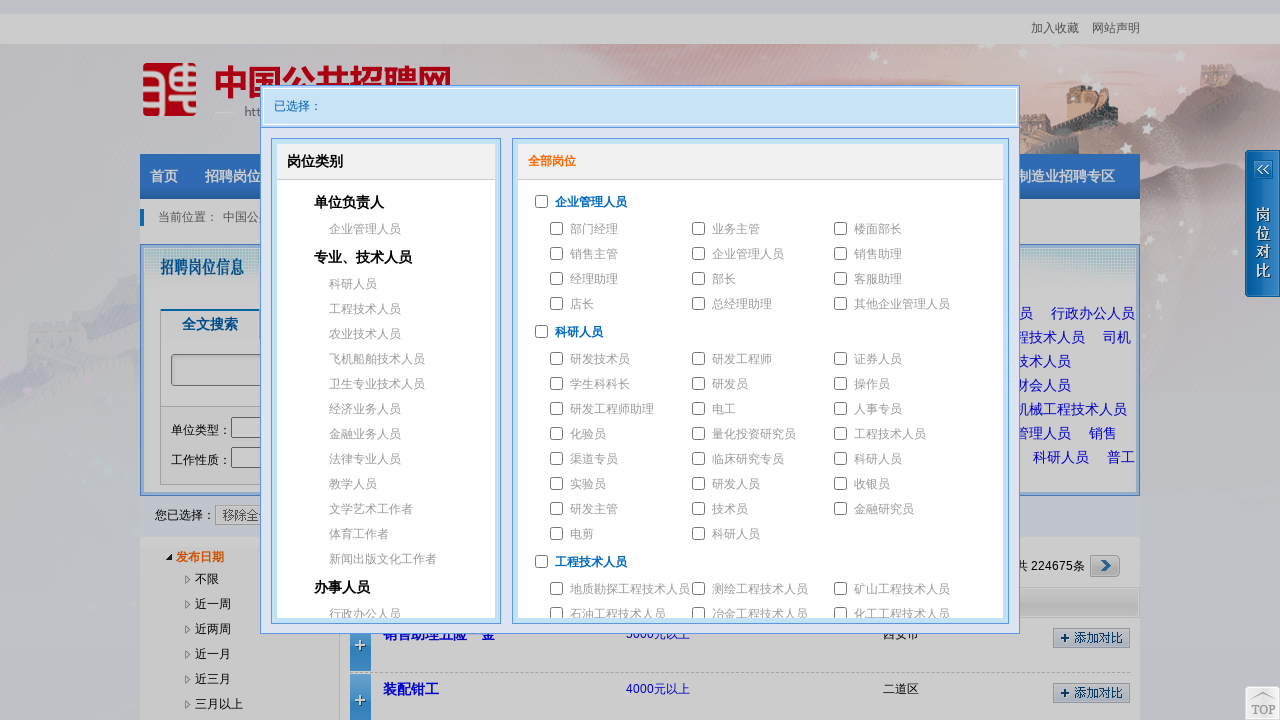

Waited 2 seconds for page content to update after clicking job category
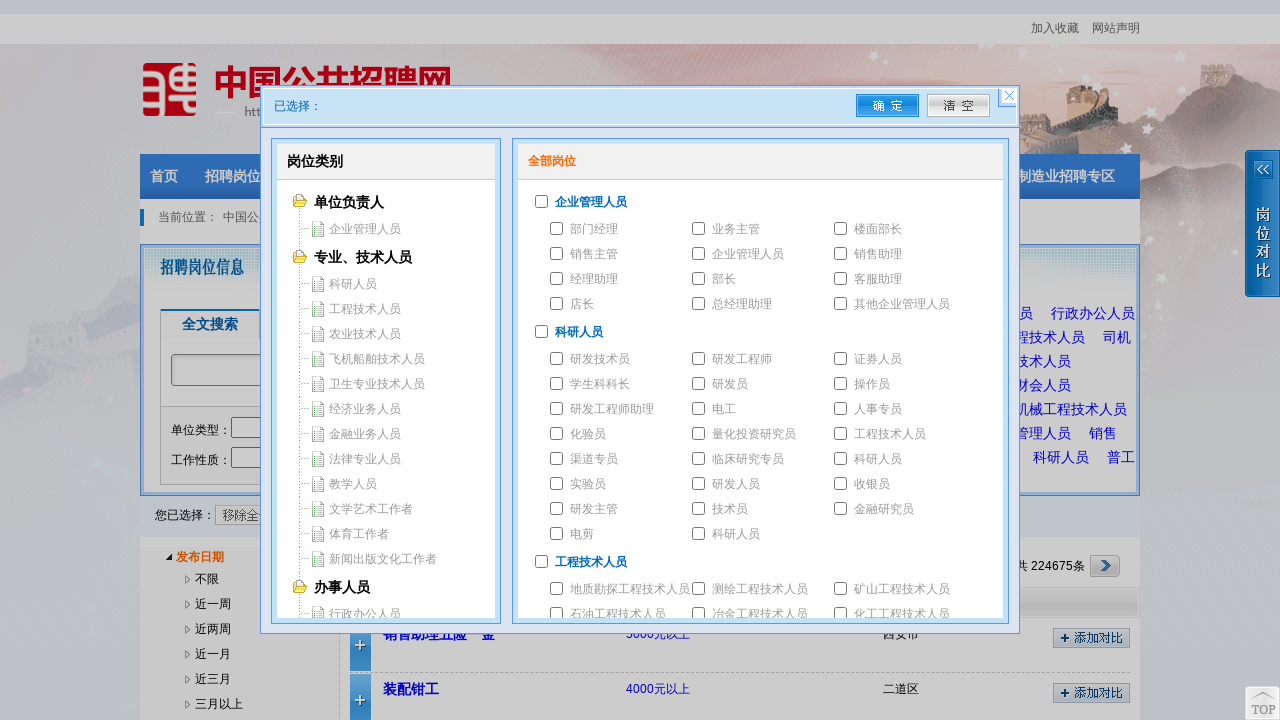

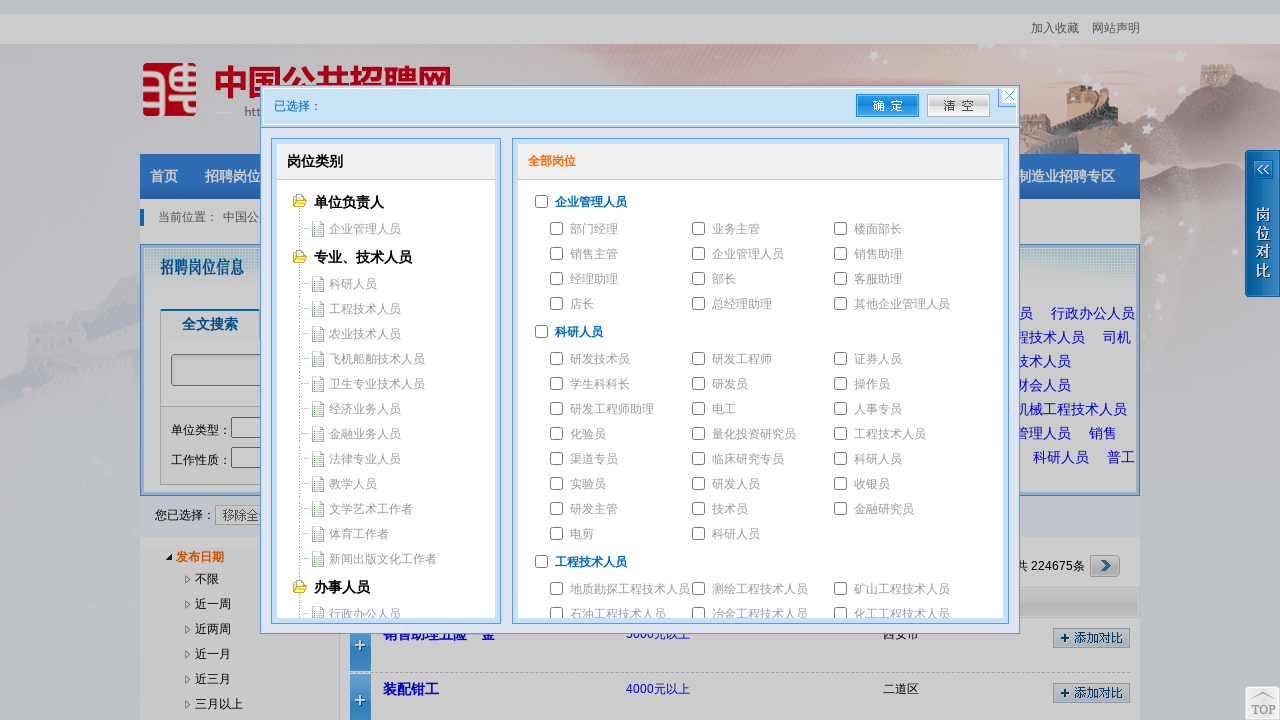